Tests the toggle all functionality to mark all todos as completed and then active again

Starting URL: https://todomvc.com/examples/react/dist/

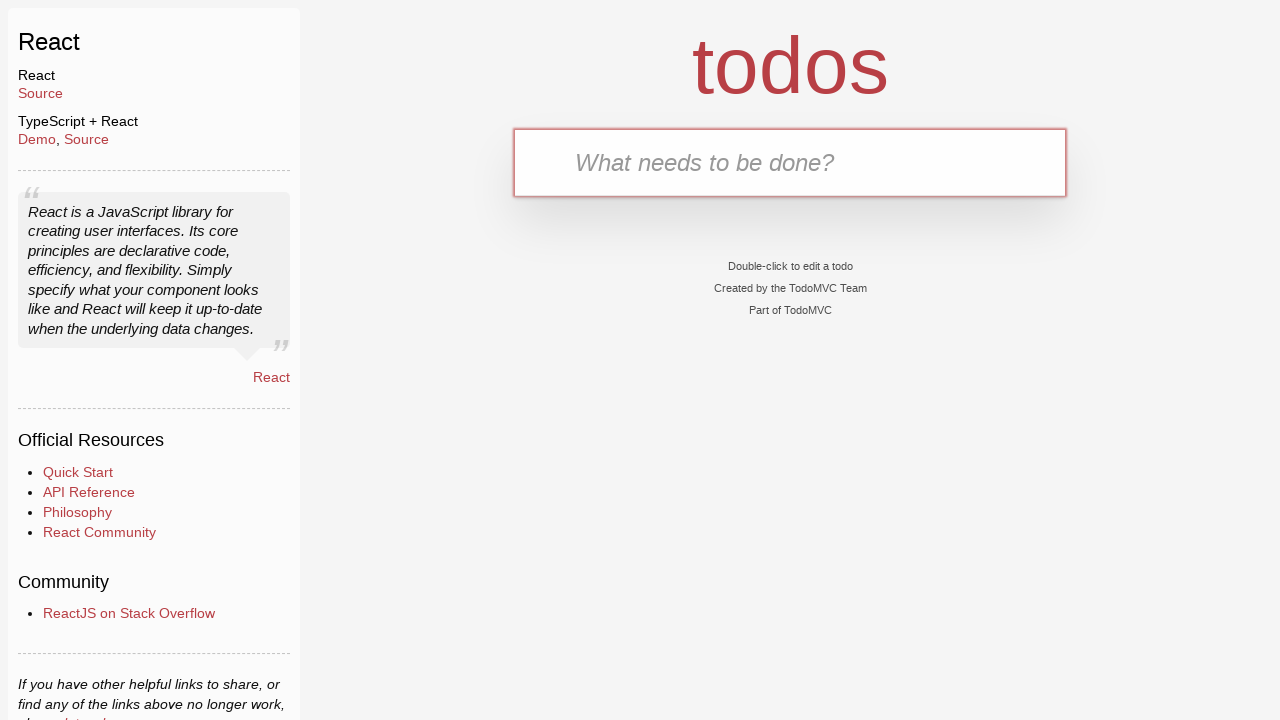

Waited for new todo input field to be visible
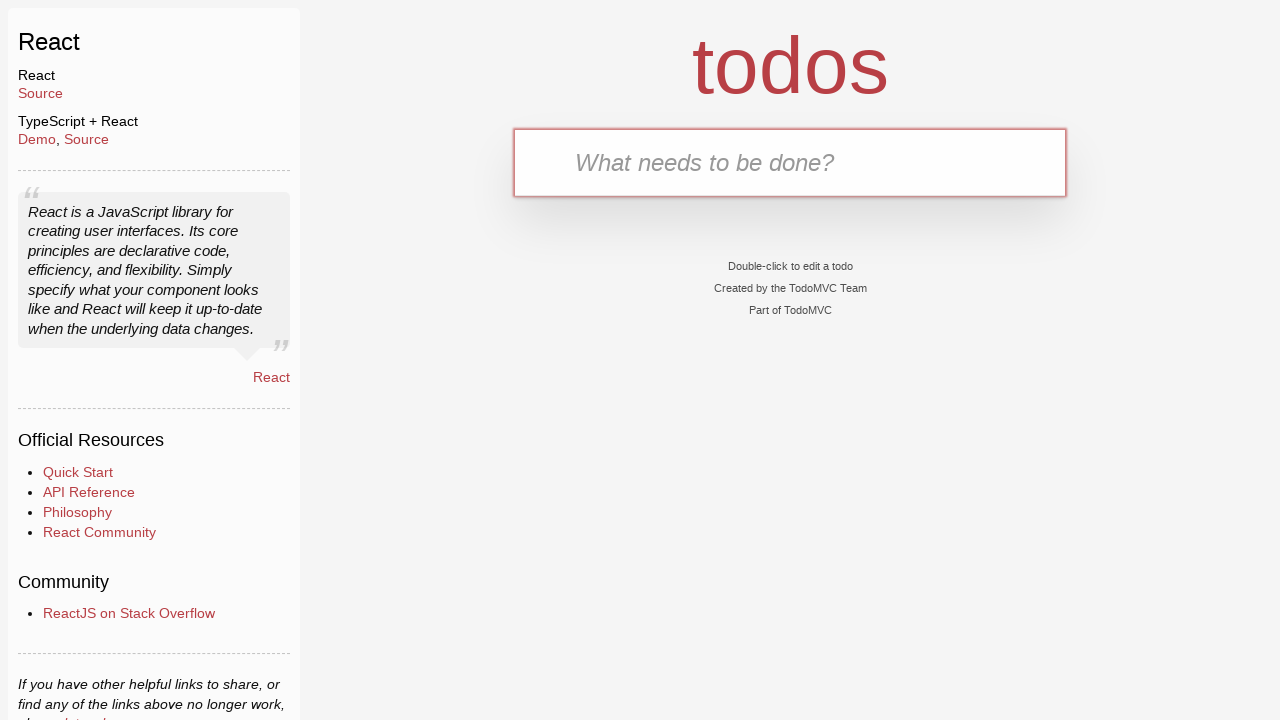

Filled new todo input with 'ToDo0' on input.new-todo
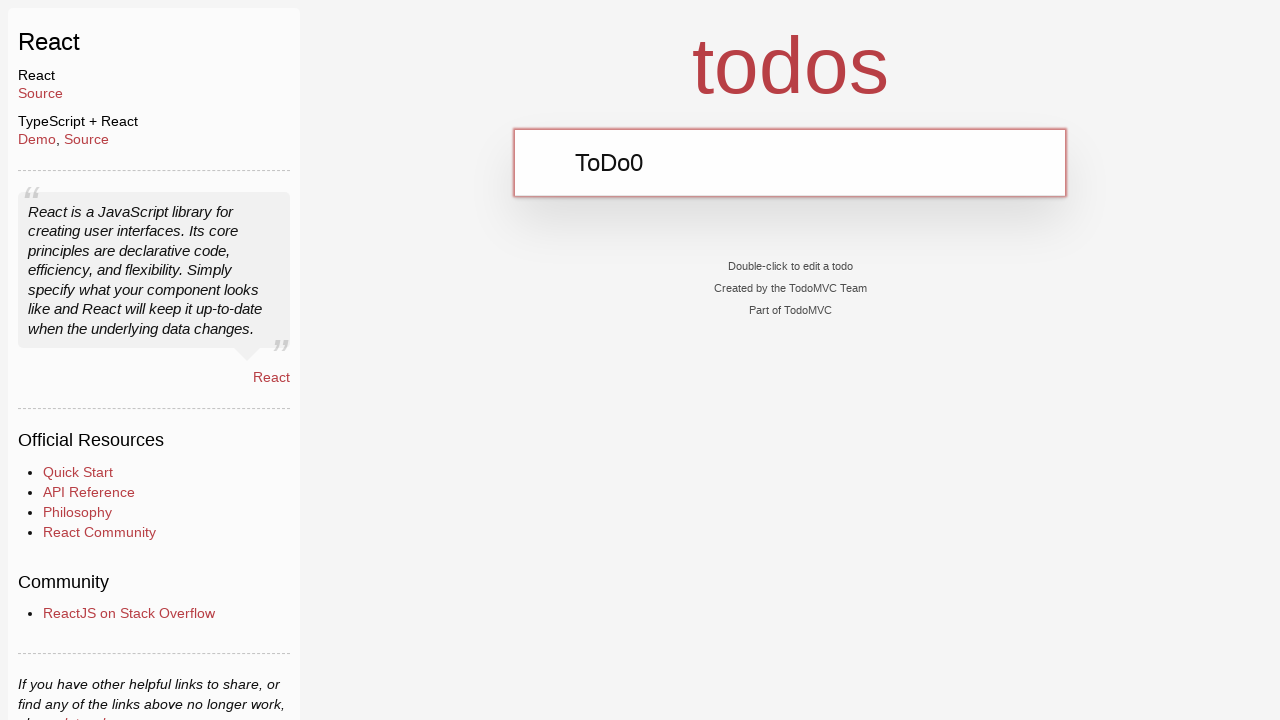

Pressed Enter to add todo 'ToDo0' on input.new-todo
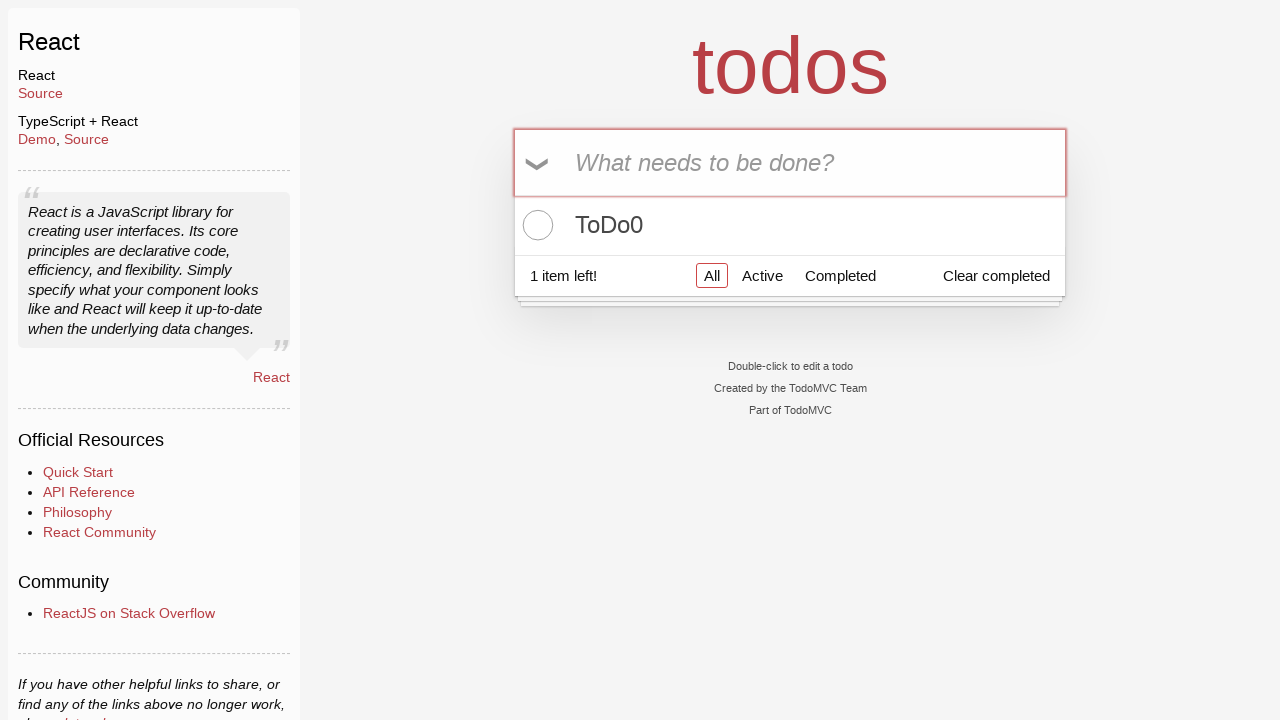

Filled new todo input with 'ToDo1' on input.new-todo
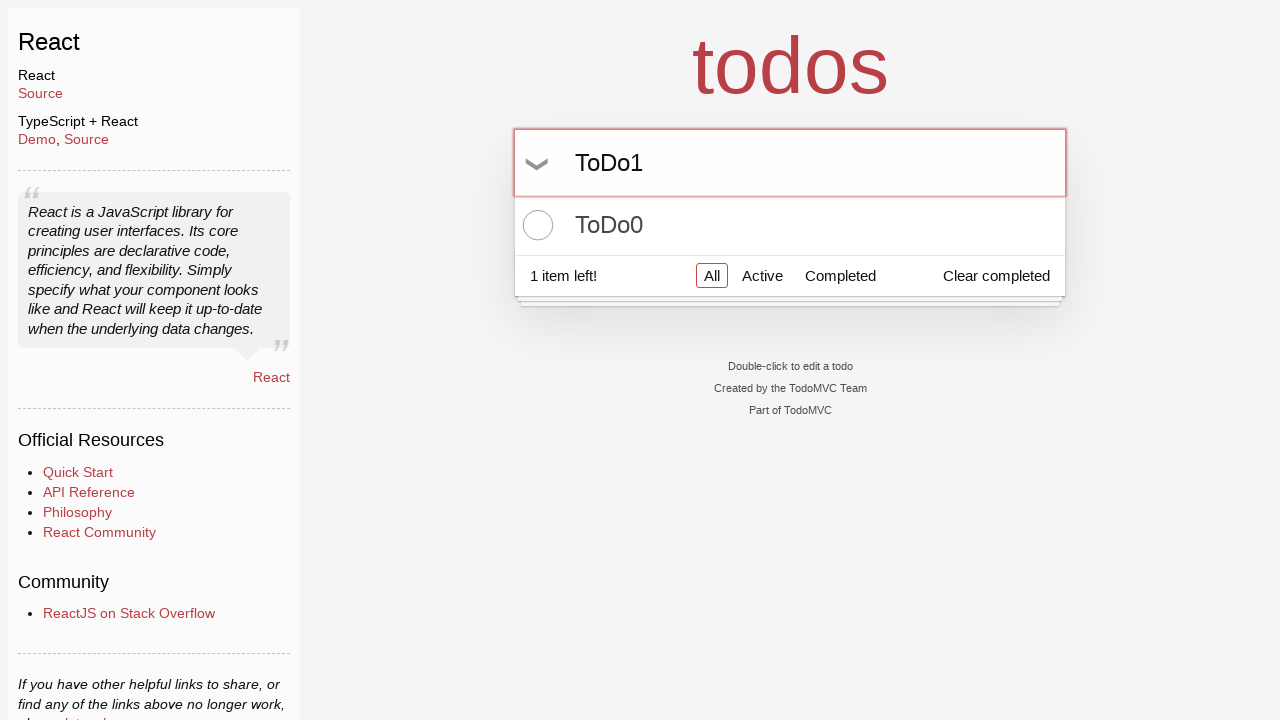

Pressed Enter to add todo 'ToDo1' on input.new-todo
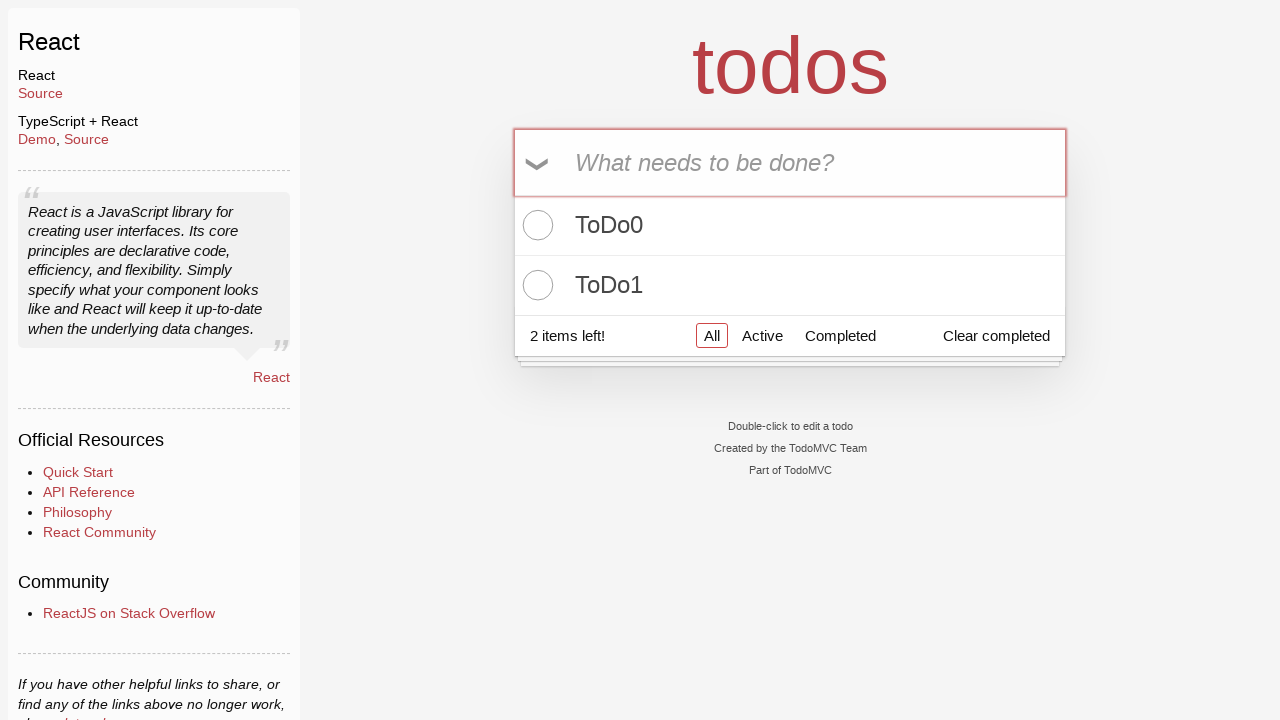

Filled new todo input with 'ToDo2' on input.new-todo
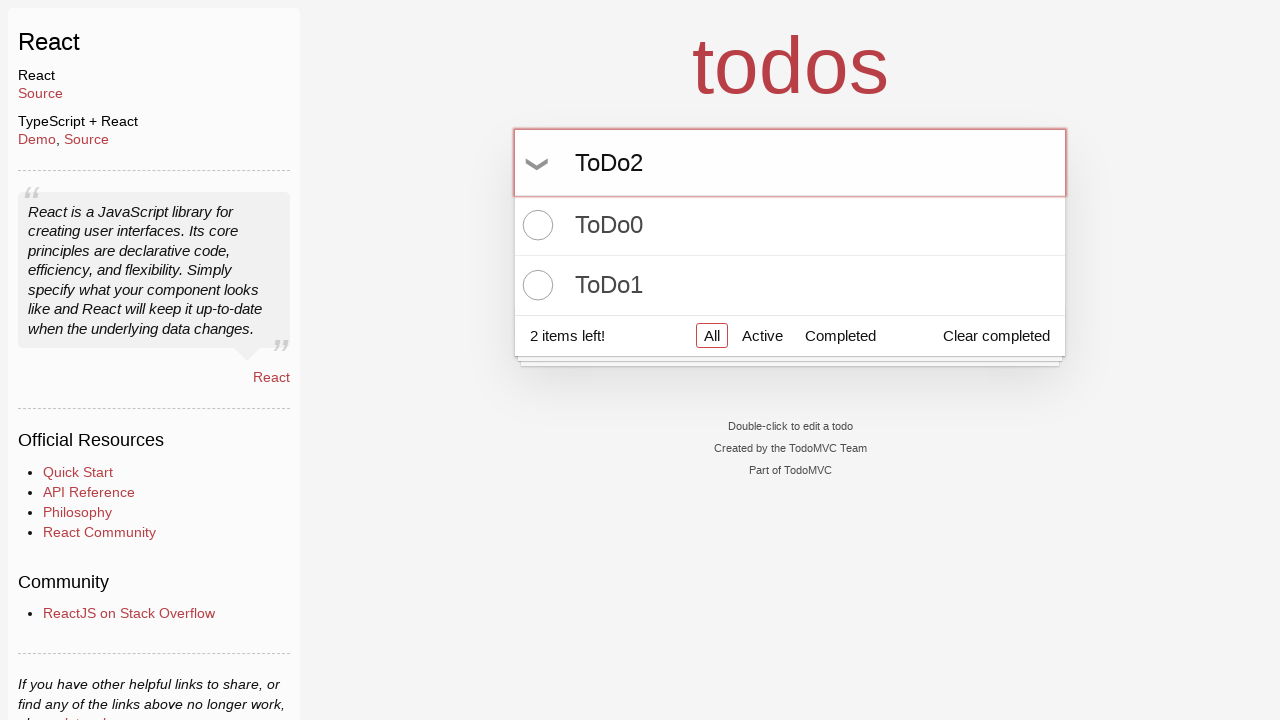

Pressed Enter to add todo 'ToDo2' on input.new-todo
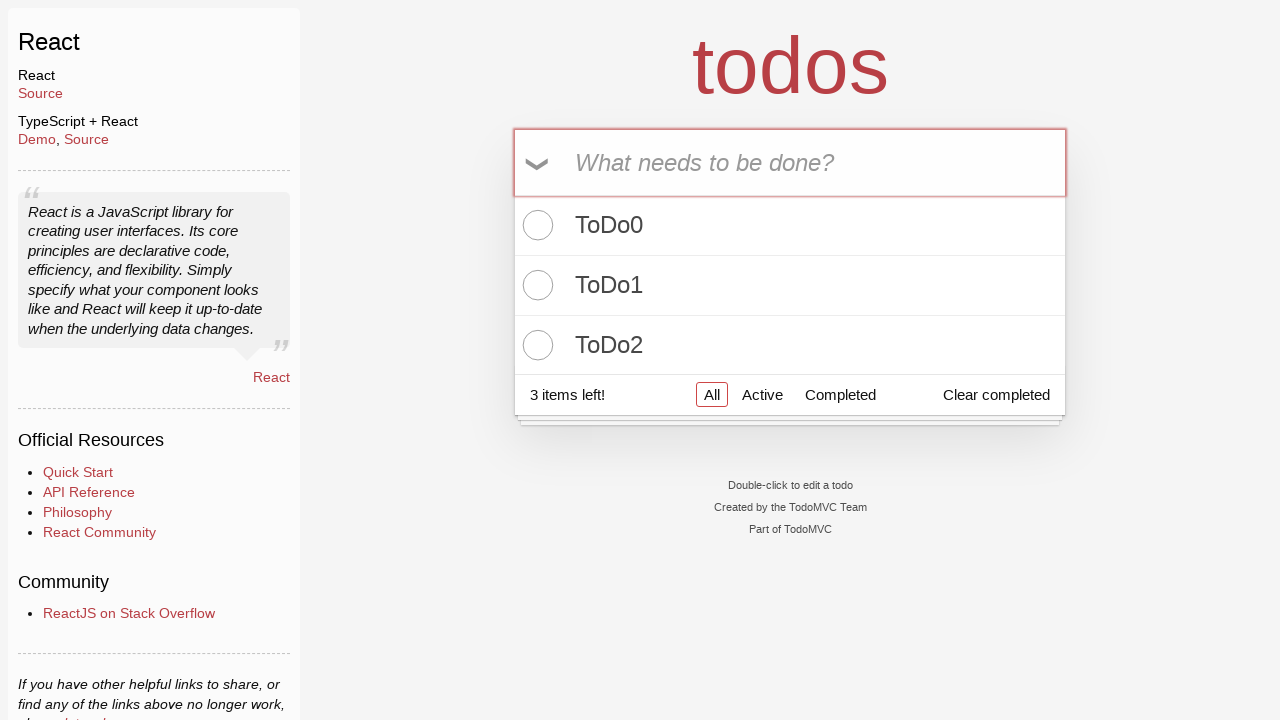

Filled new todo input with 'ToDo3' on input.new-todo
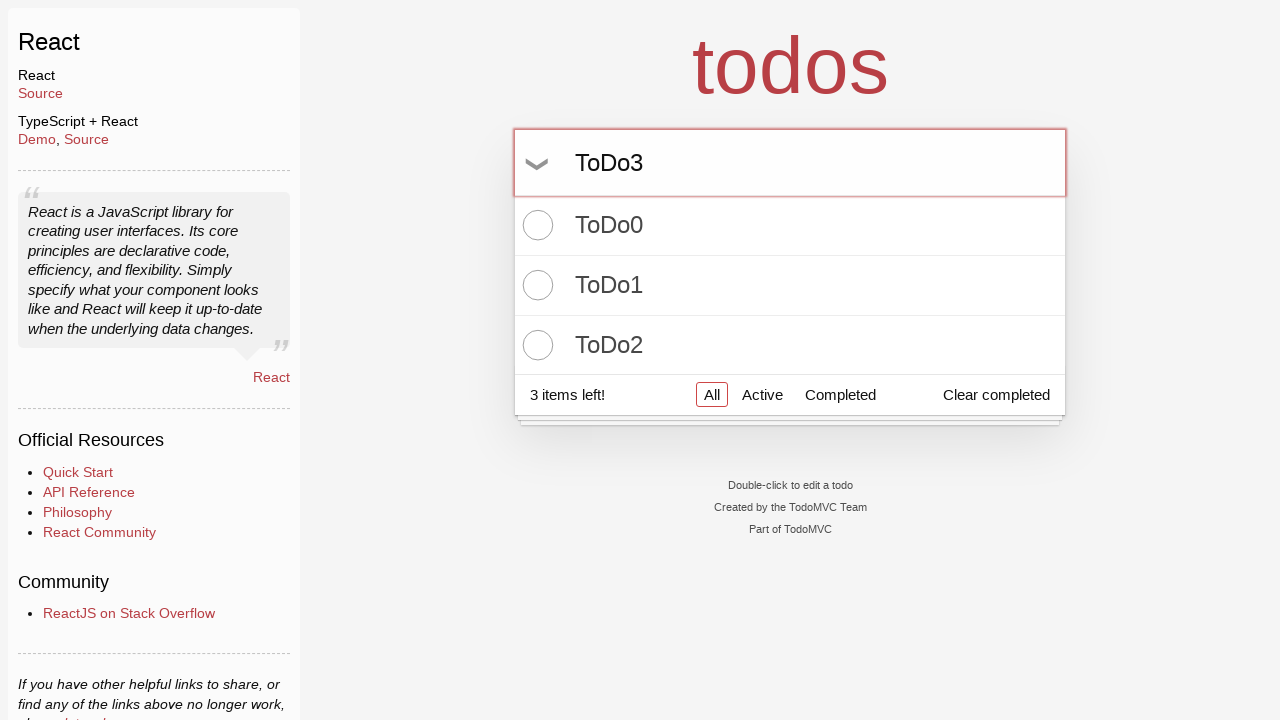

Pressed Enter to add todo 'ToDo3' on input.new-todo
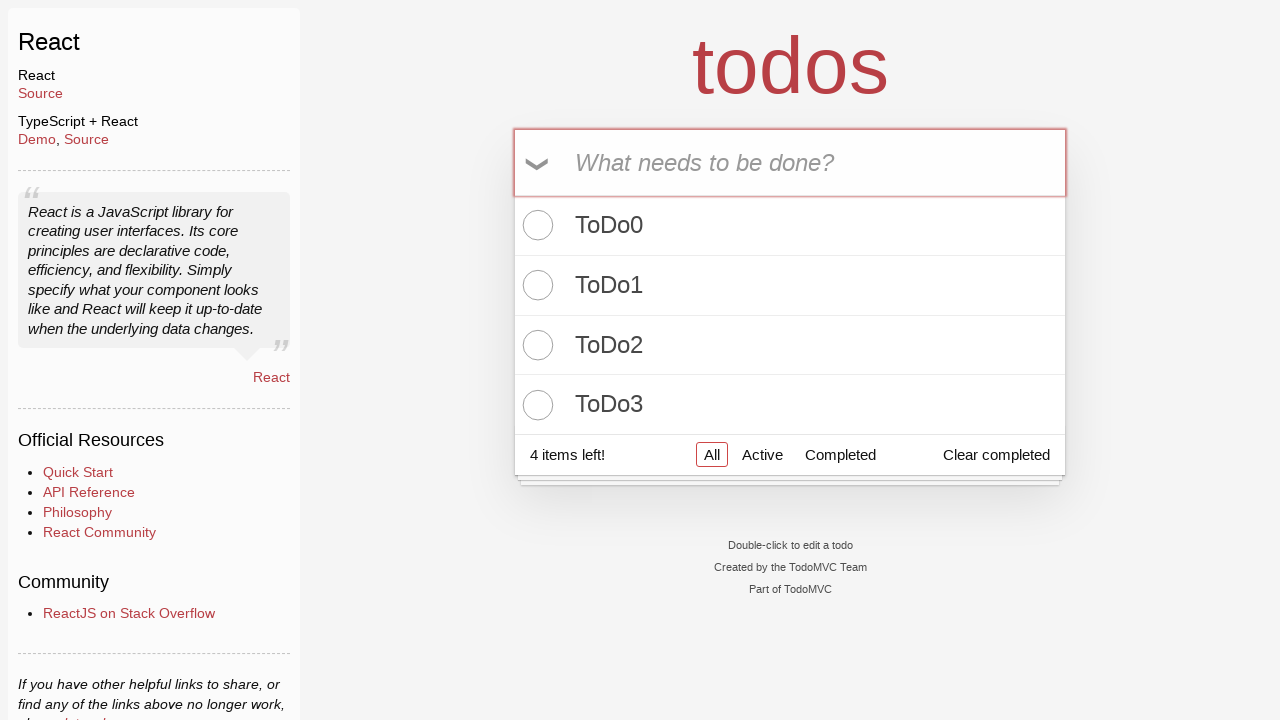

Filled new todo input with 'ToDo4' on input.new-todo
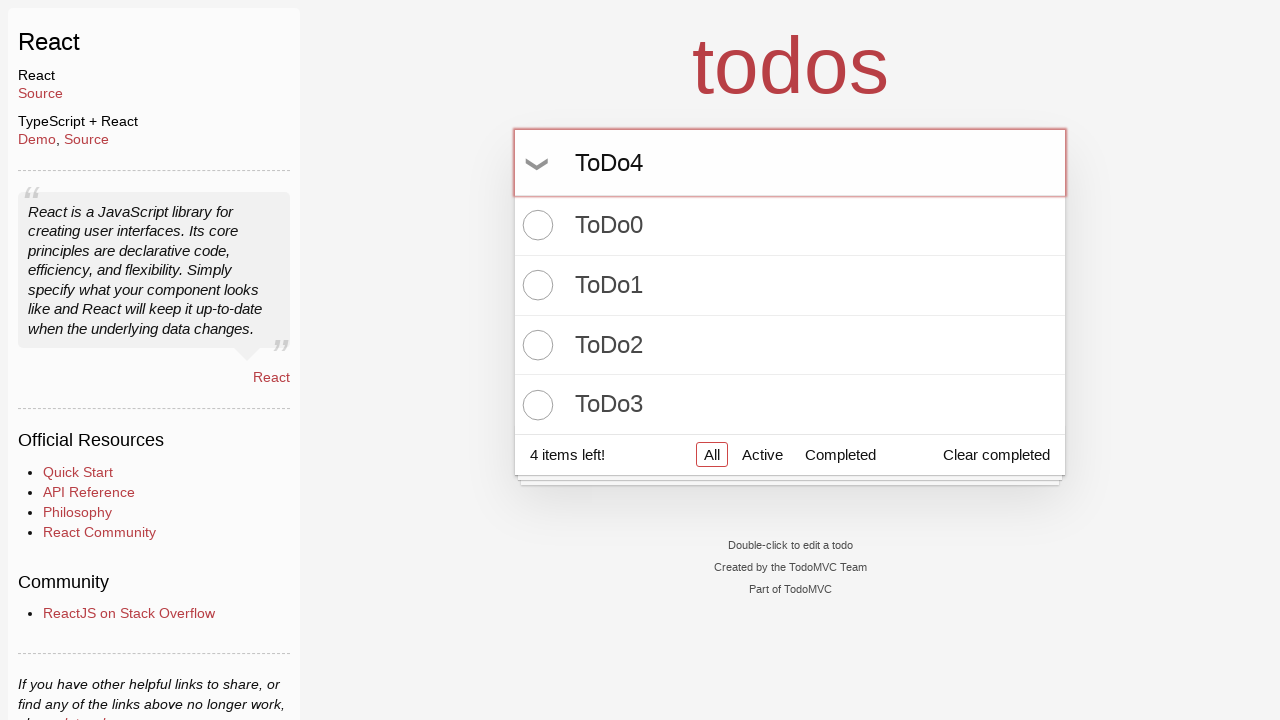

Pressed Enter to add todo 'ToDo4' on input.new-todo
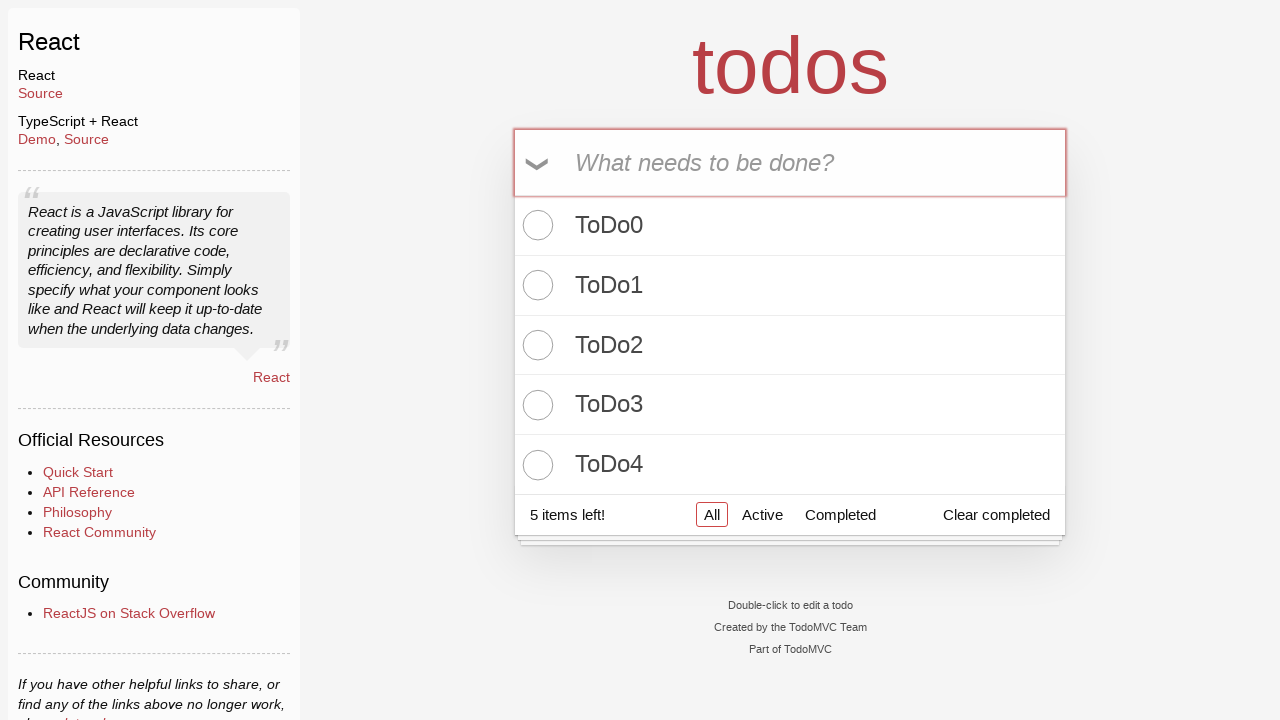

Filled new todo input with 'ToDo5' on input.new-todo
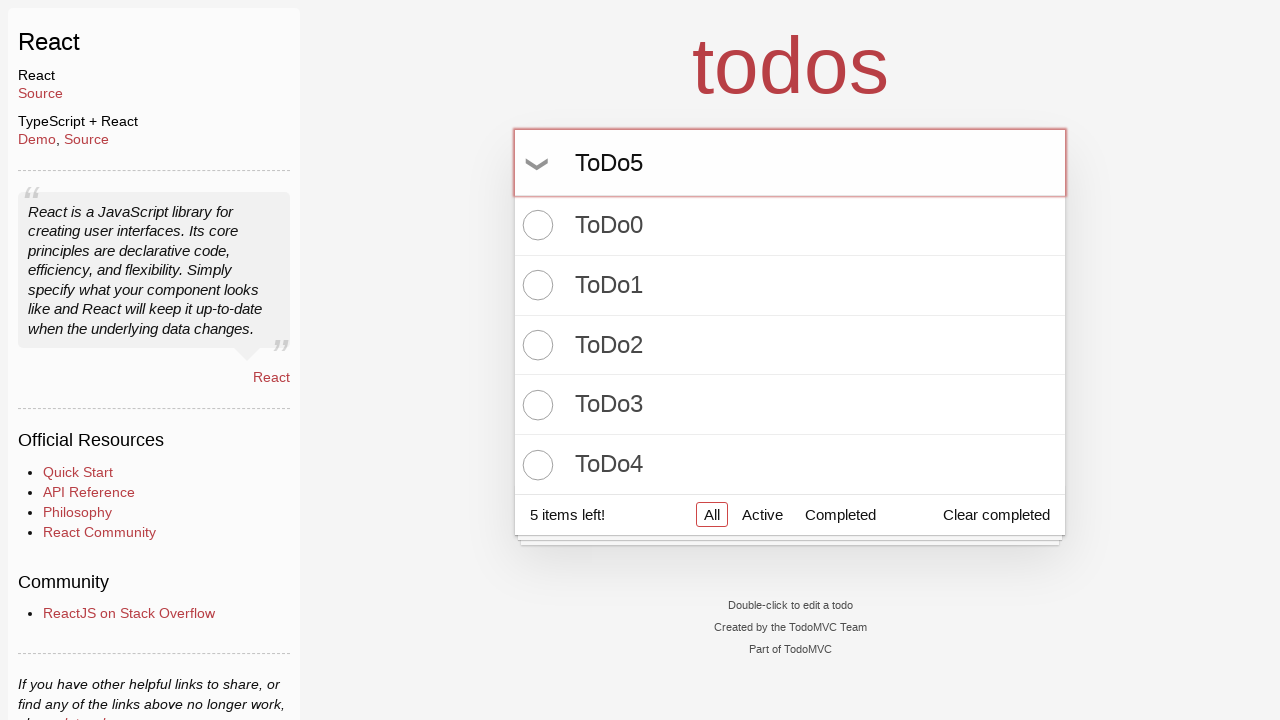

Pressed Enter to add todo 'ToDo5' on input.new-todo
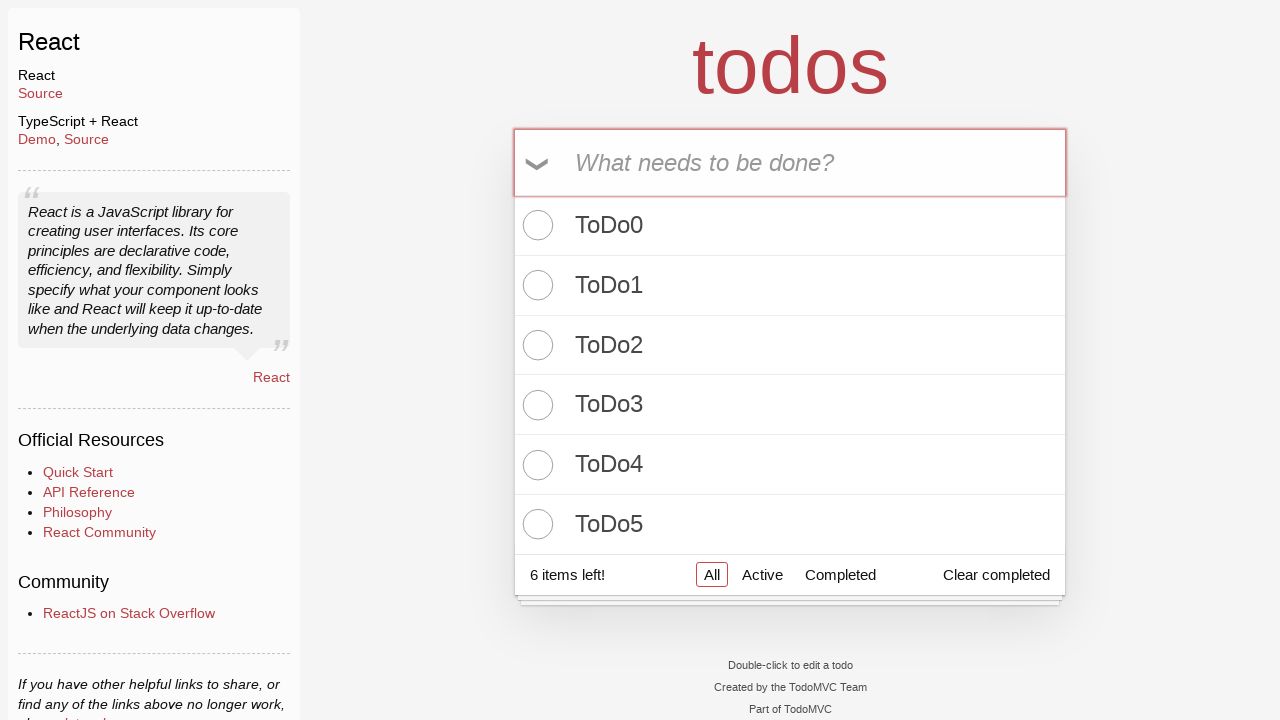

Filled new todo input with 'ToDo6' on input.new-todo
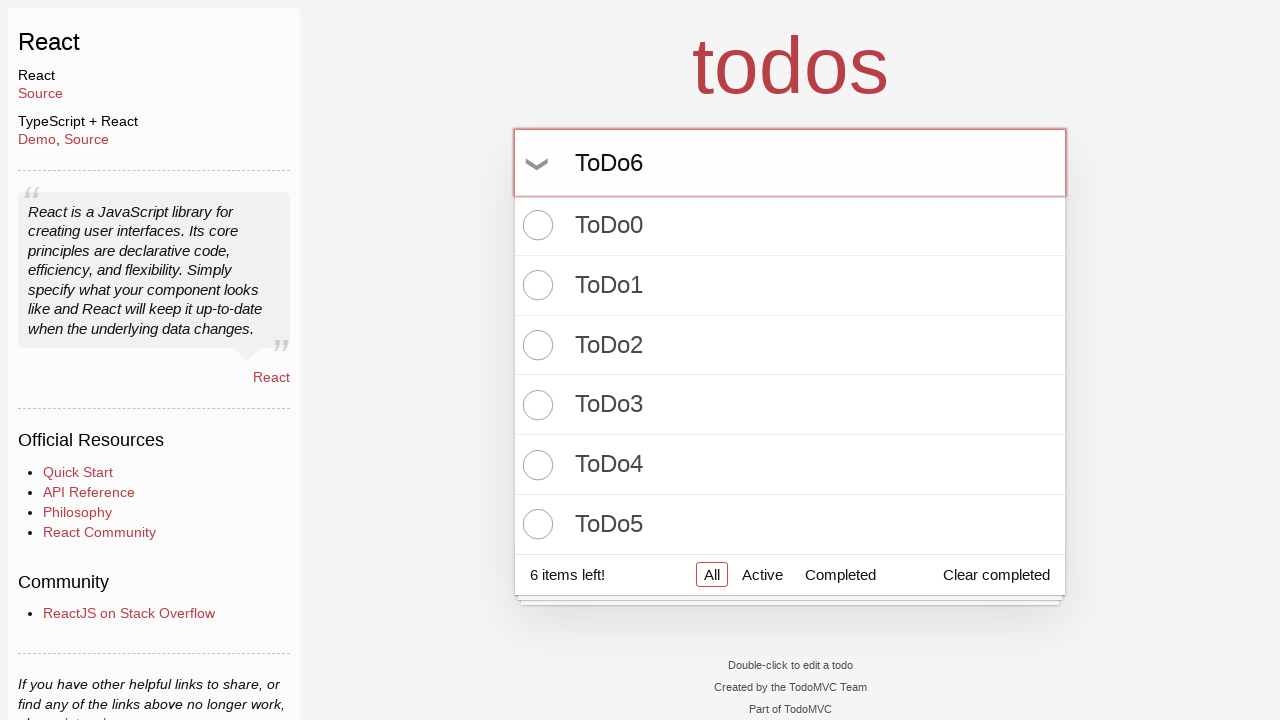

Pressed Enter to add todo 'ToDo6' on input.new-todo
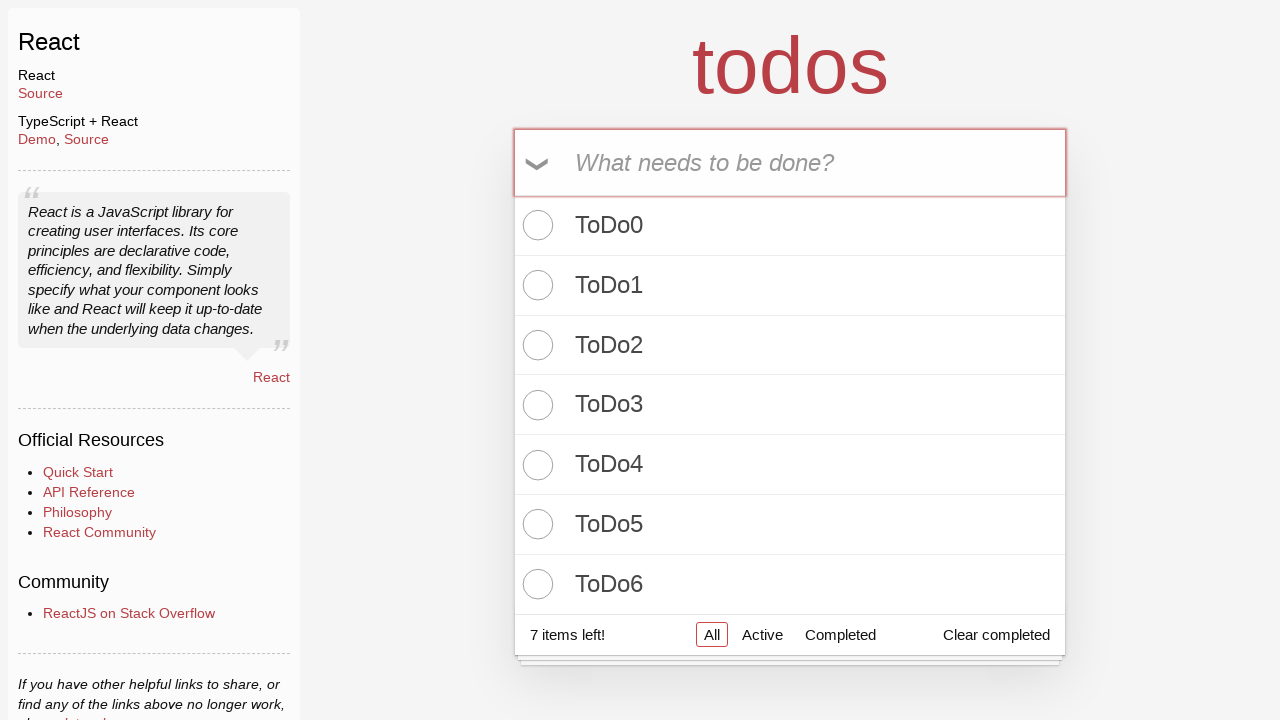

Filled new todo input with 'ToDo7' on input.new-todo
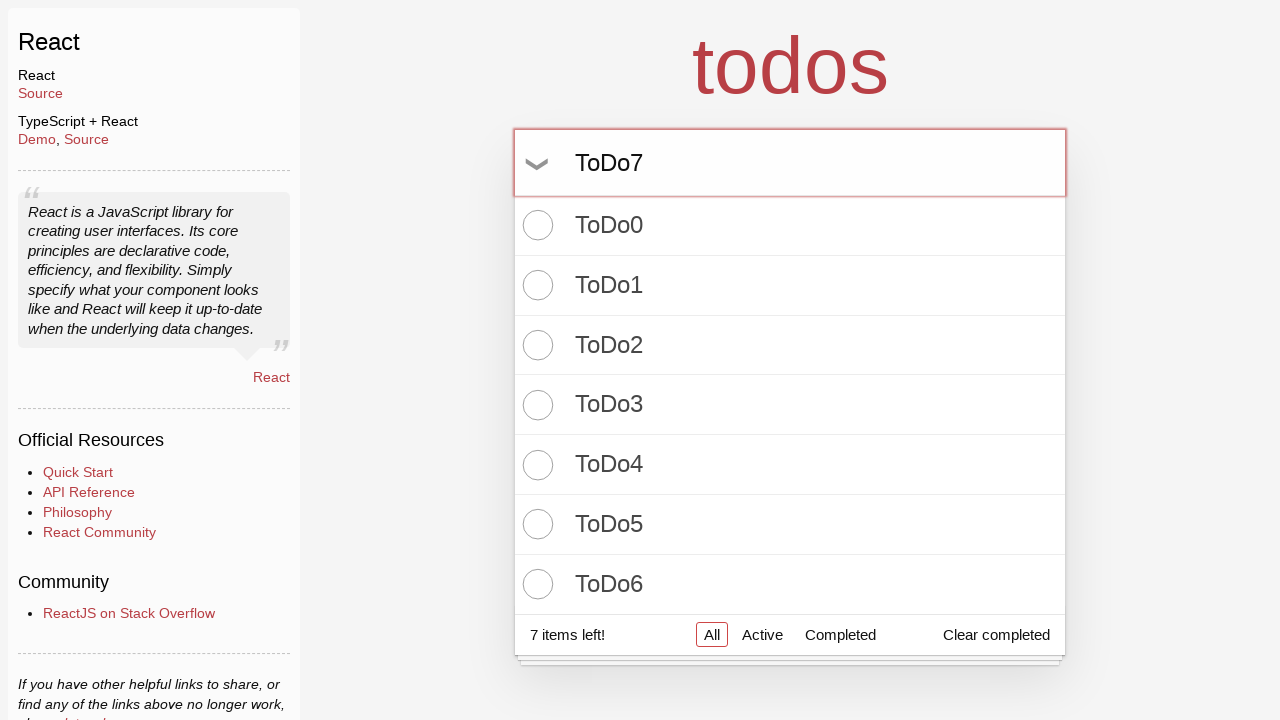

Pressed Enter to add todo 'ToDo7' on input.new-todo
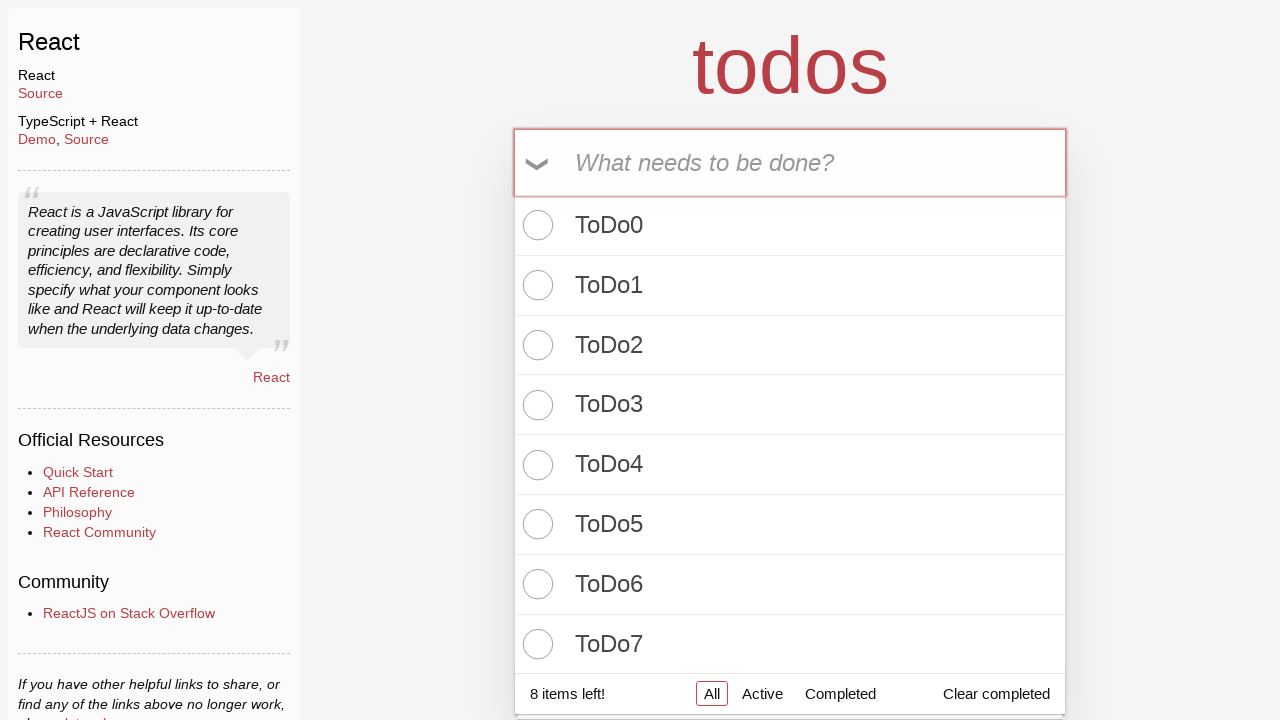

Filled new todo input with 'ToDo8' on input.new-todo
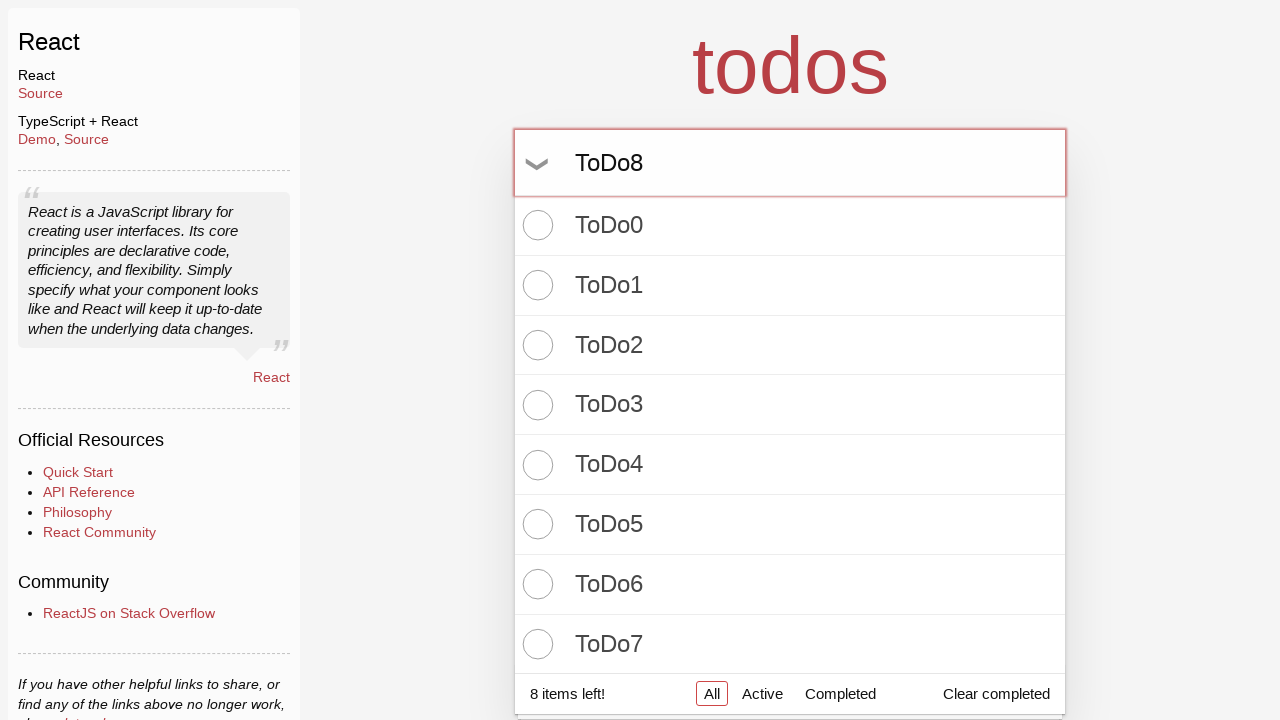

Pressed Enter to add todo 'ToDo8' on input.new-todo
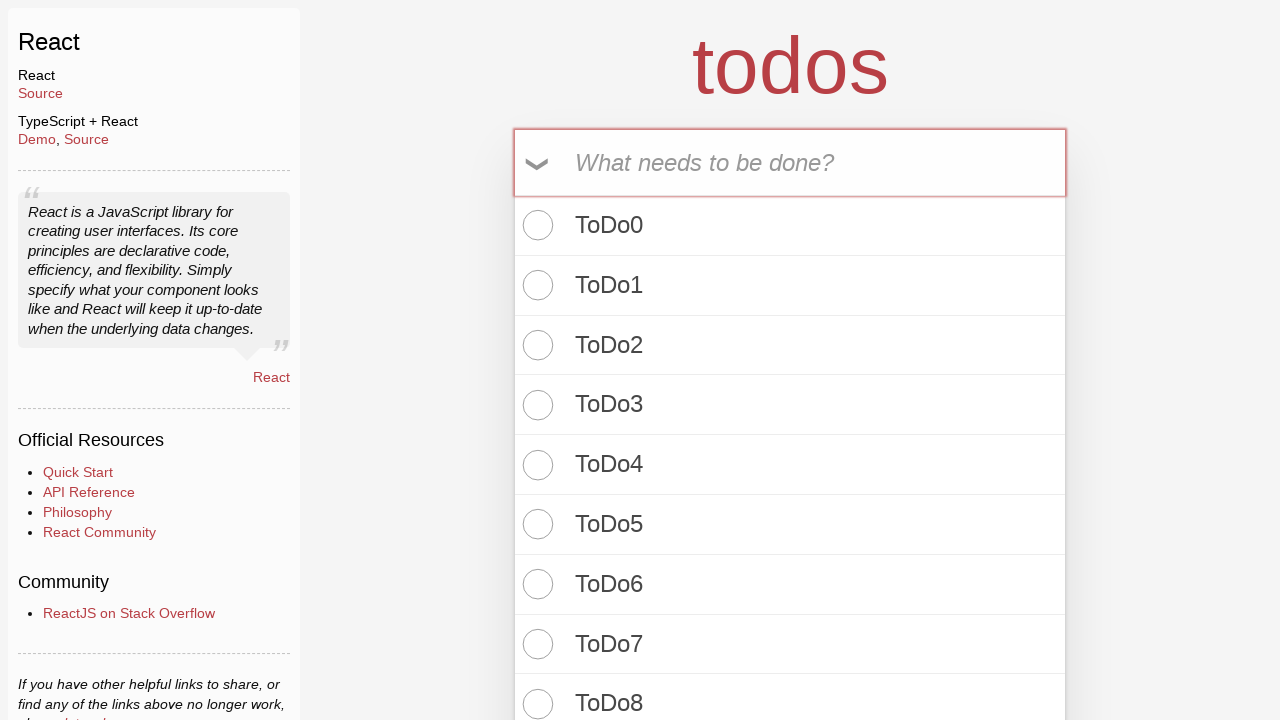

Filled new todo input with 'ToDo9' on input.new-todo
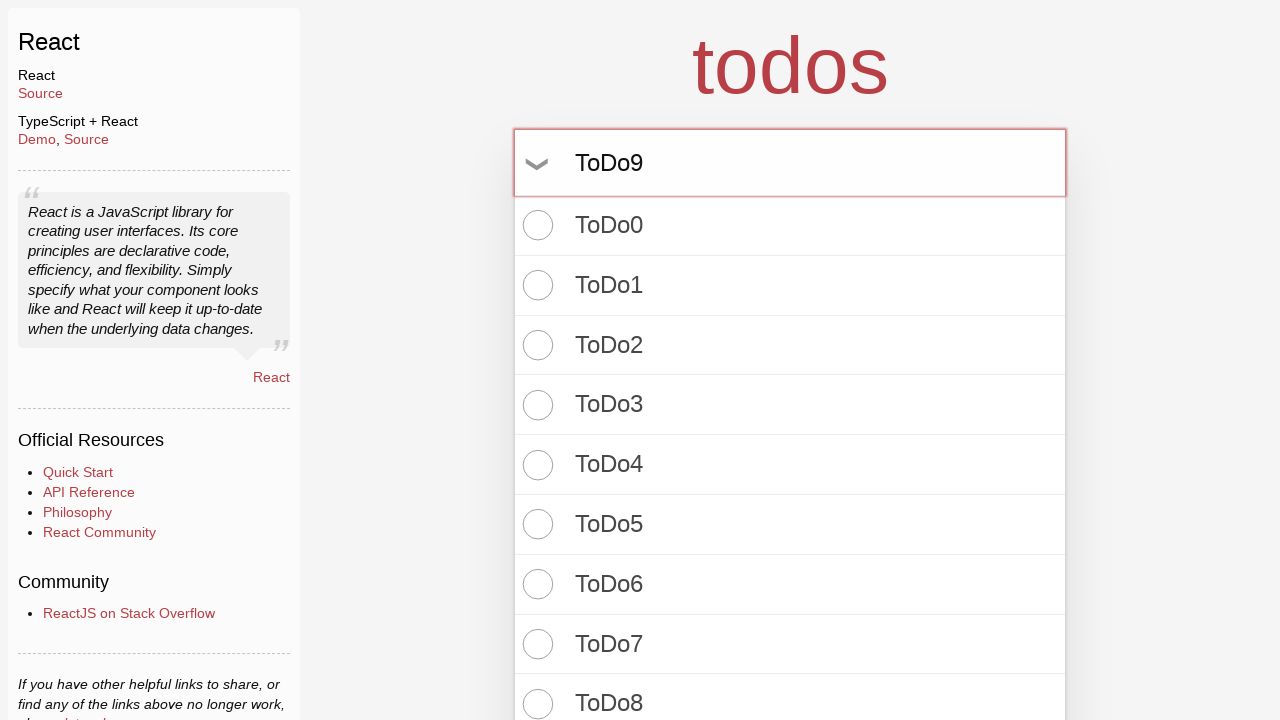

Pressed Enter to add todo 'ToDo9' on input.new-todo
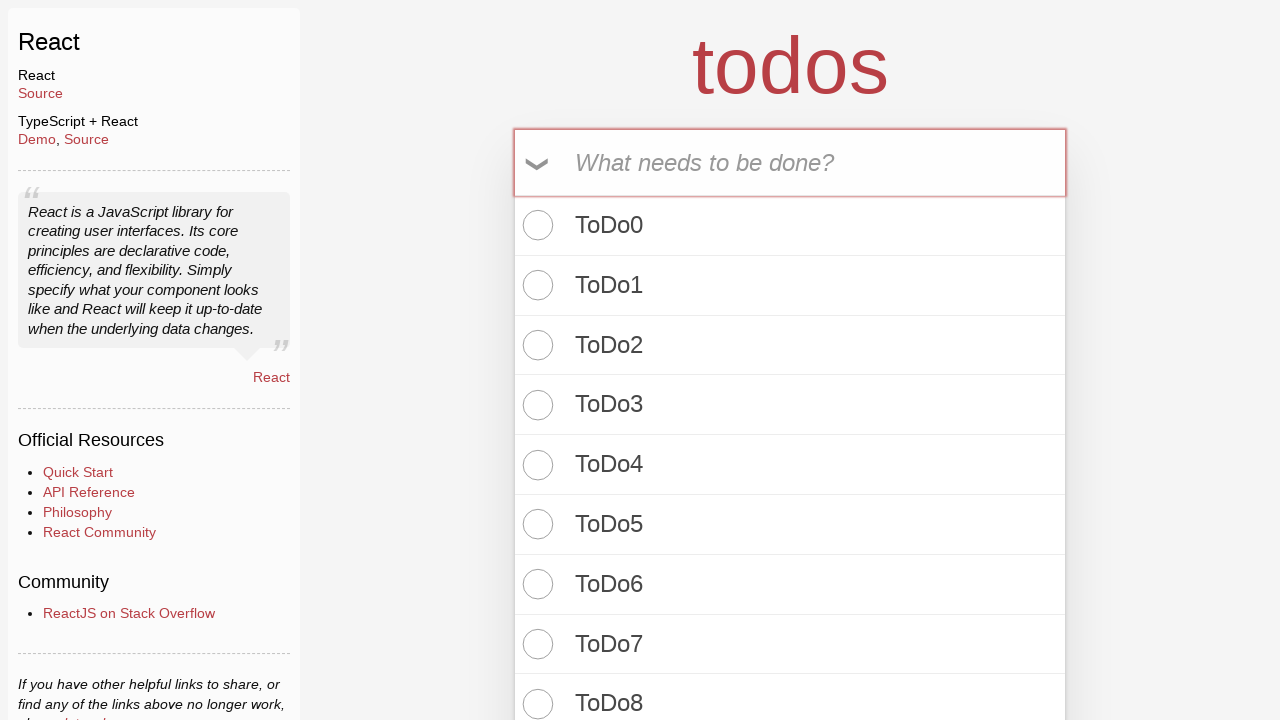

Clicked toggle-all button to mark all todos as completed at (539, 163) on input.toggle-all
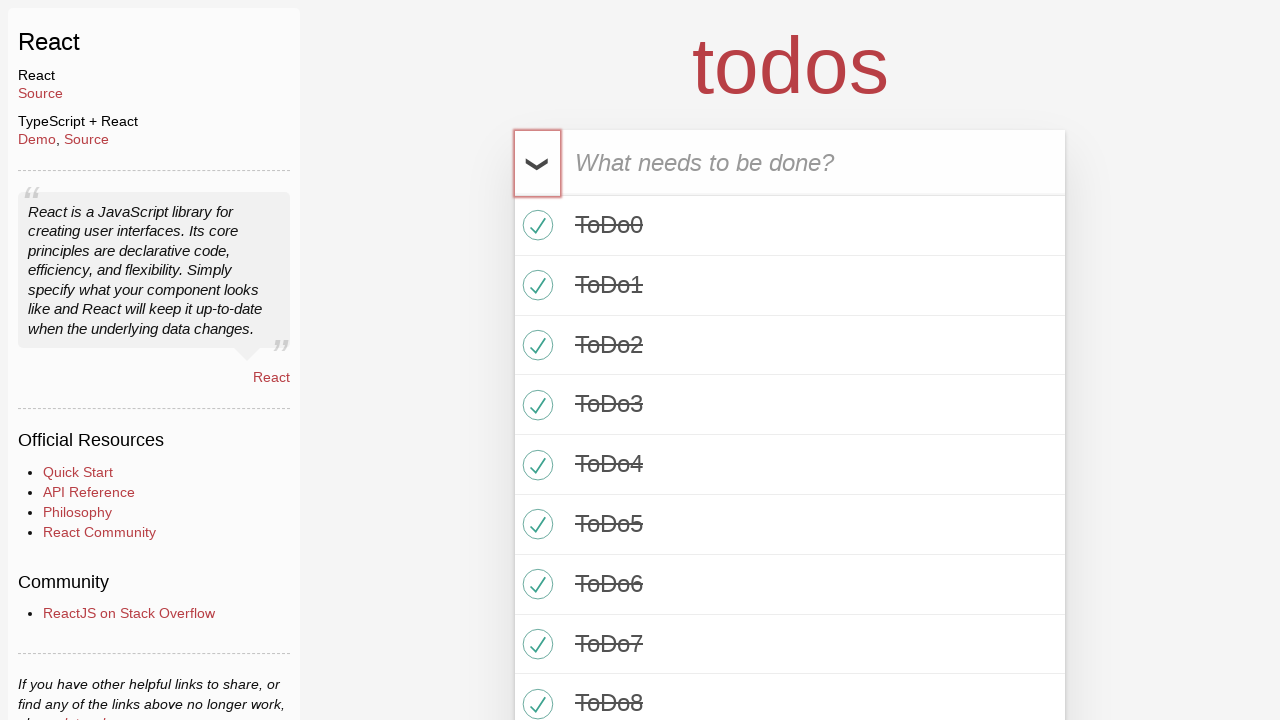

Clicked toggle-all button to mark all todos as active at (539, 163) on input.toggle-all
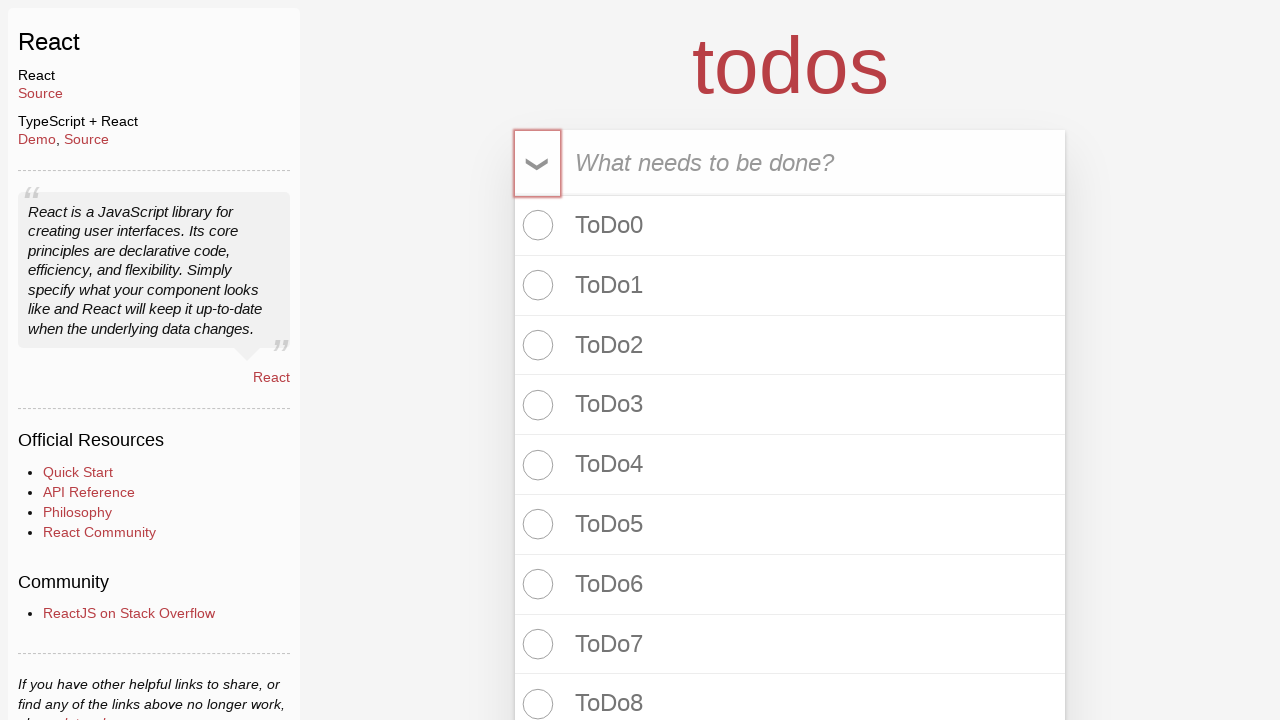

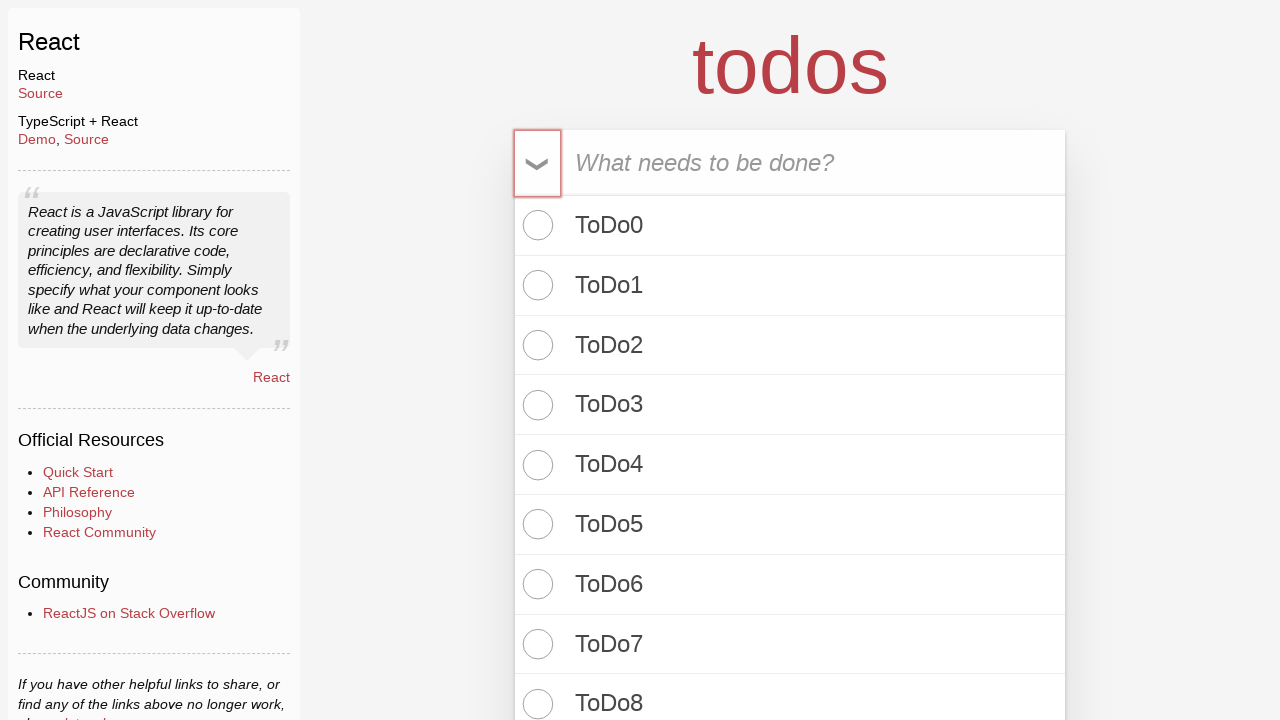